Tests clicking footer links in a column to open them in new tabs, then iterates through all opened tabs to verify they loaded correctly

Starting URL: http://qaclickacademy.com/practice.php

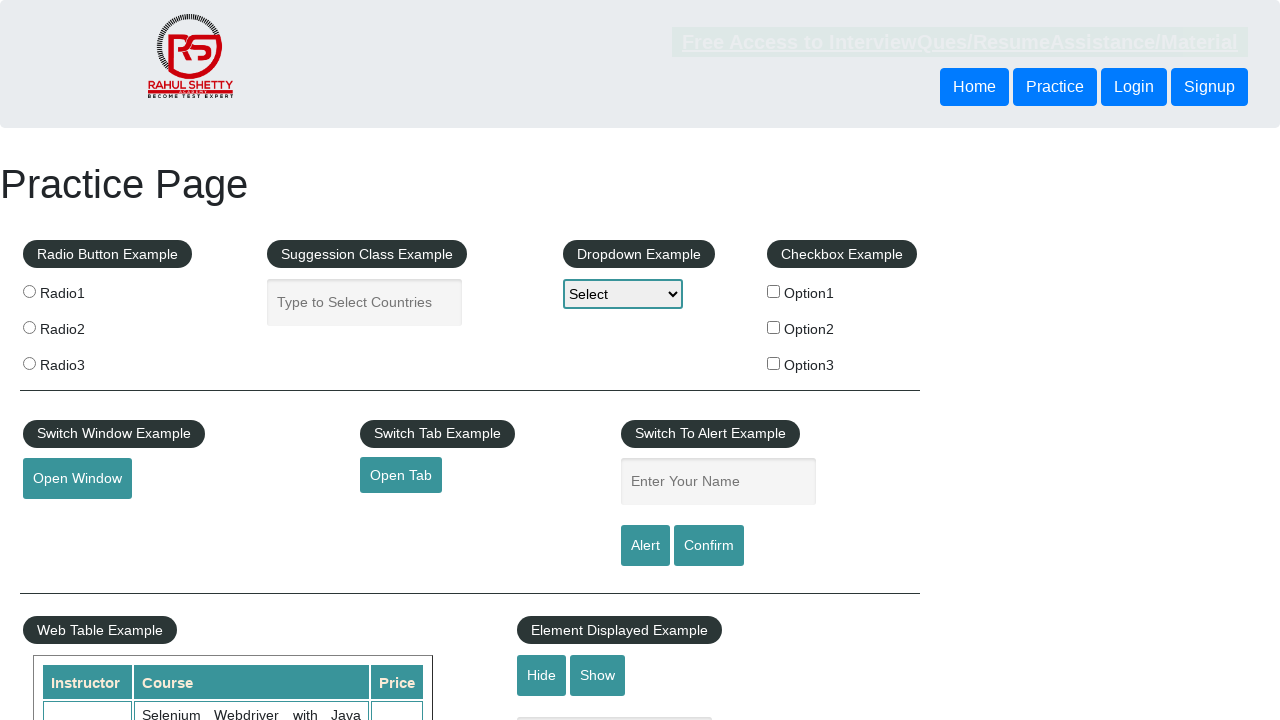

Footer section #gf-BIG loaded
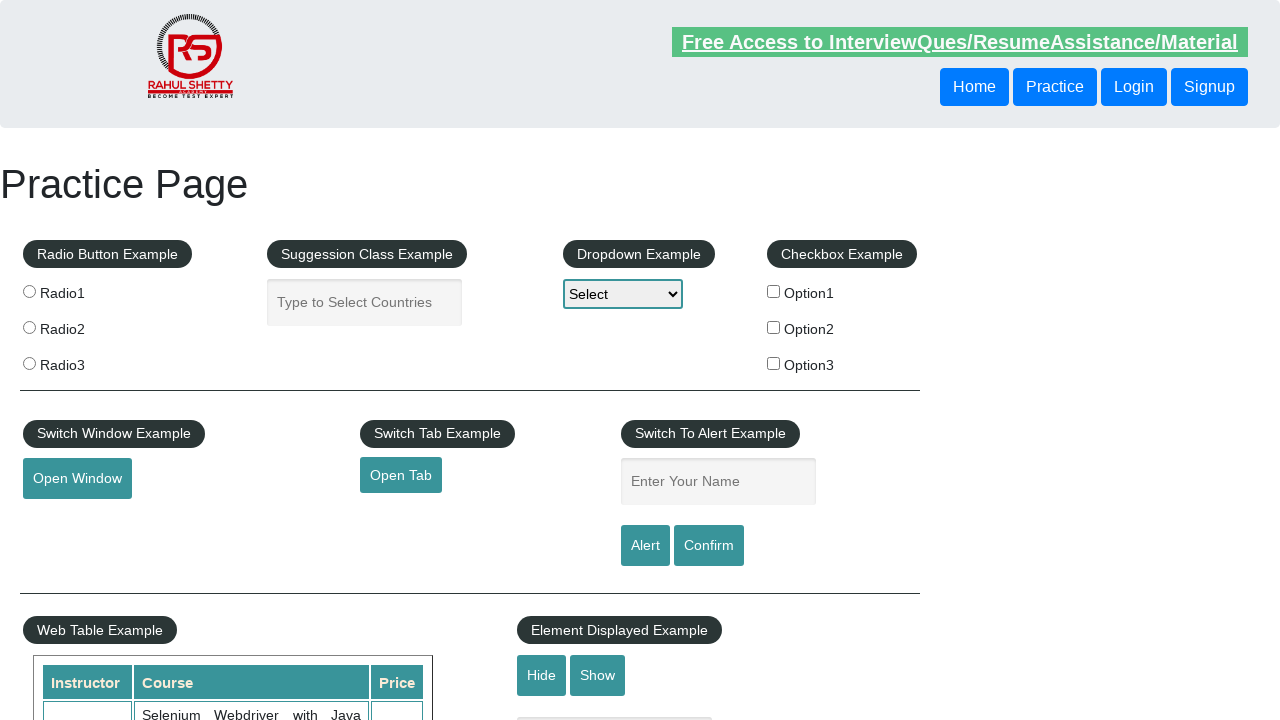

Located footer column links
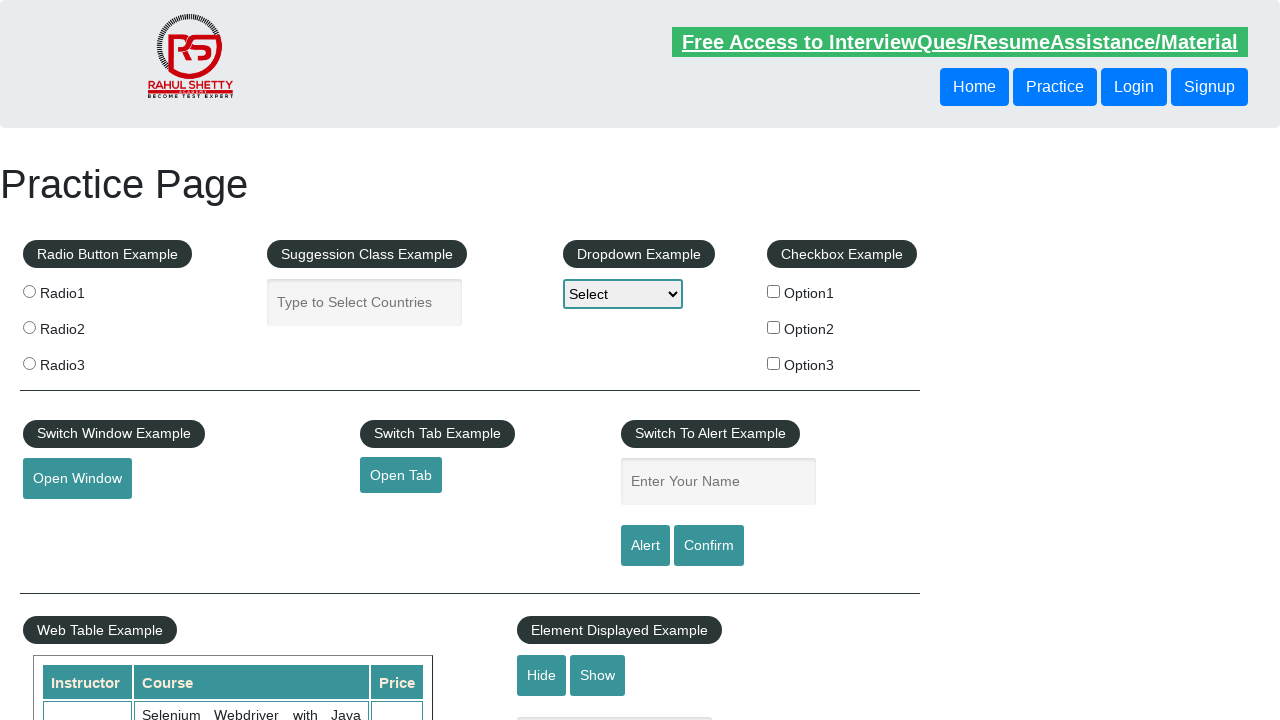

Found 5 links in footer column
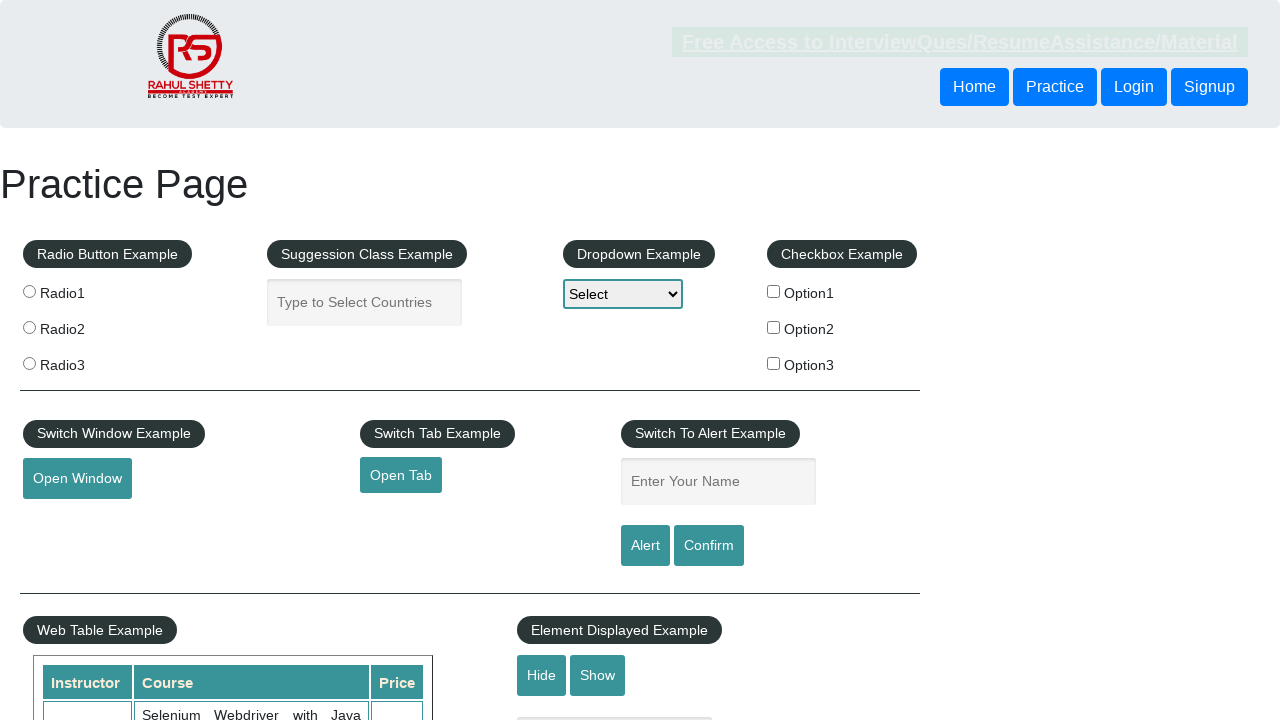

Control+clicked footer link 1 to open in new tab at (68, 520) on xpath=//div[@id='gf-BIG']//table/tbody/tr/td[1]/ul//a >> nth=1
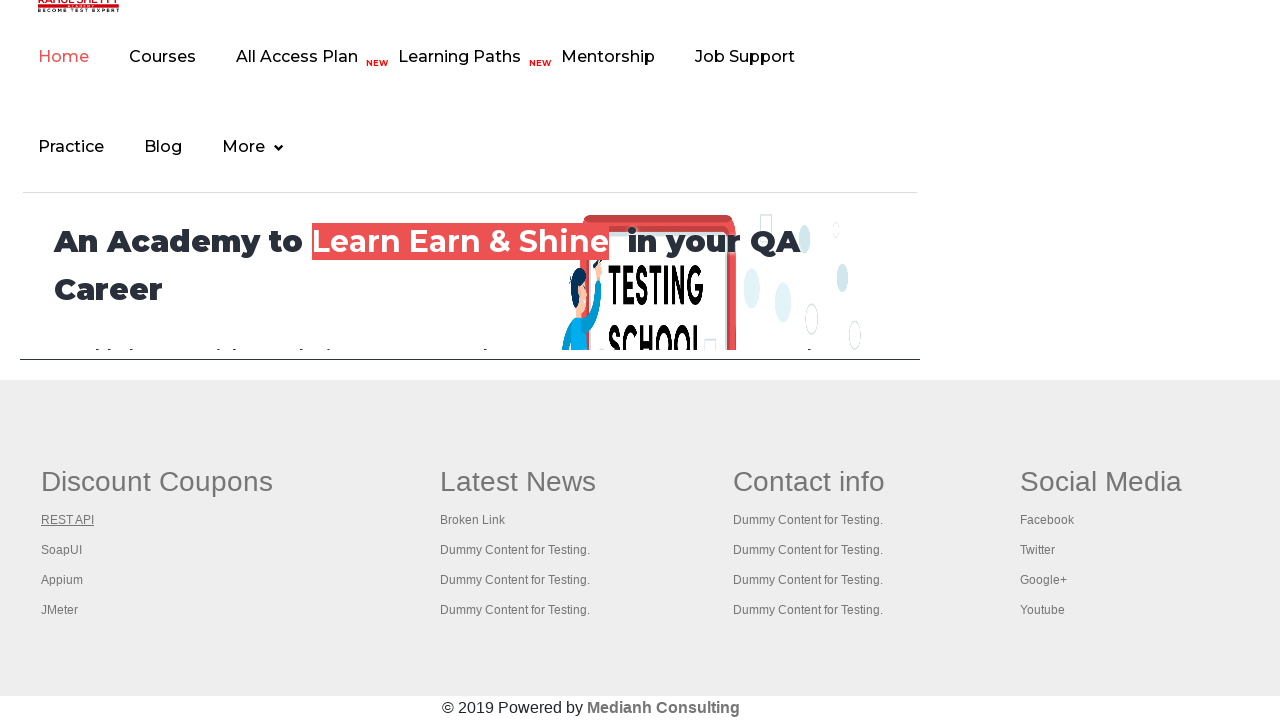

Waited 2000ms after clicking link 1
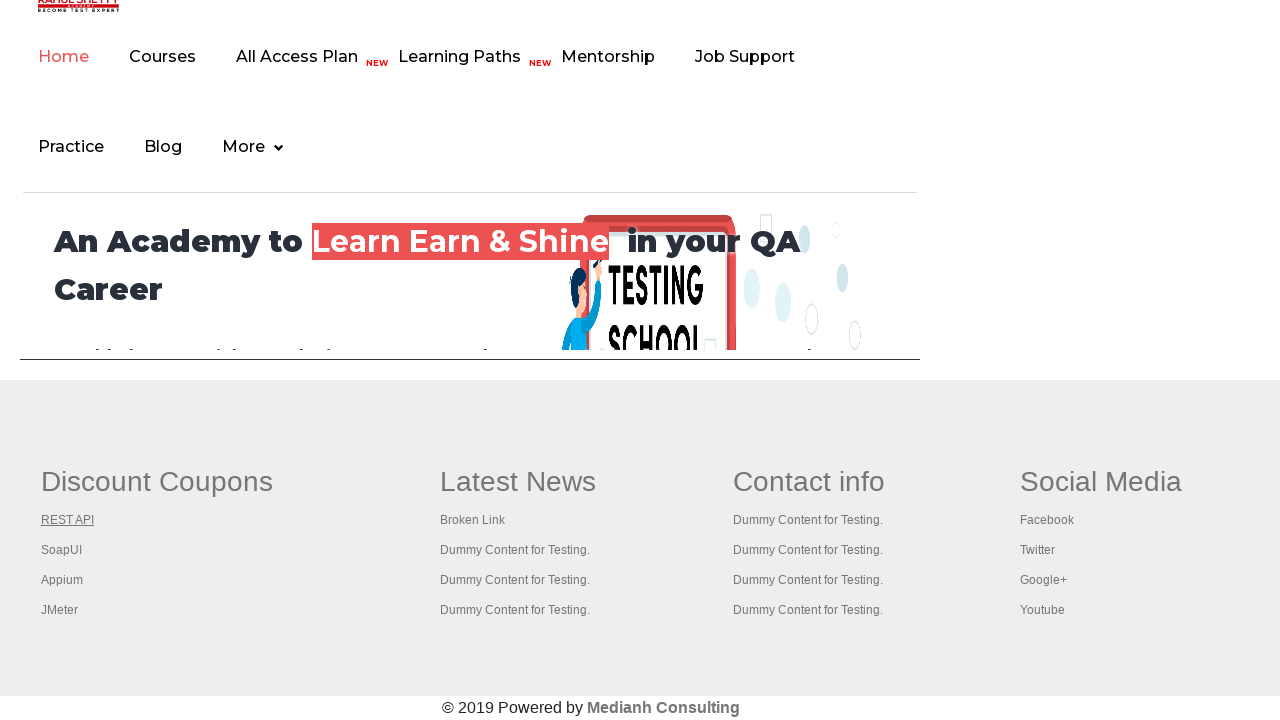

Control+clicked footer link 2 to open in new tab at (62, 550) on xpath=//div[@id='gf-BIG']//table/tbody/tr/td[1]/ul//a >> nth=2
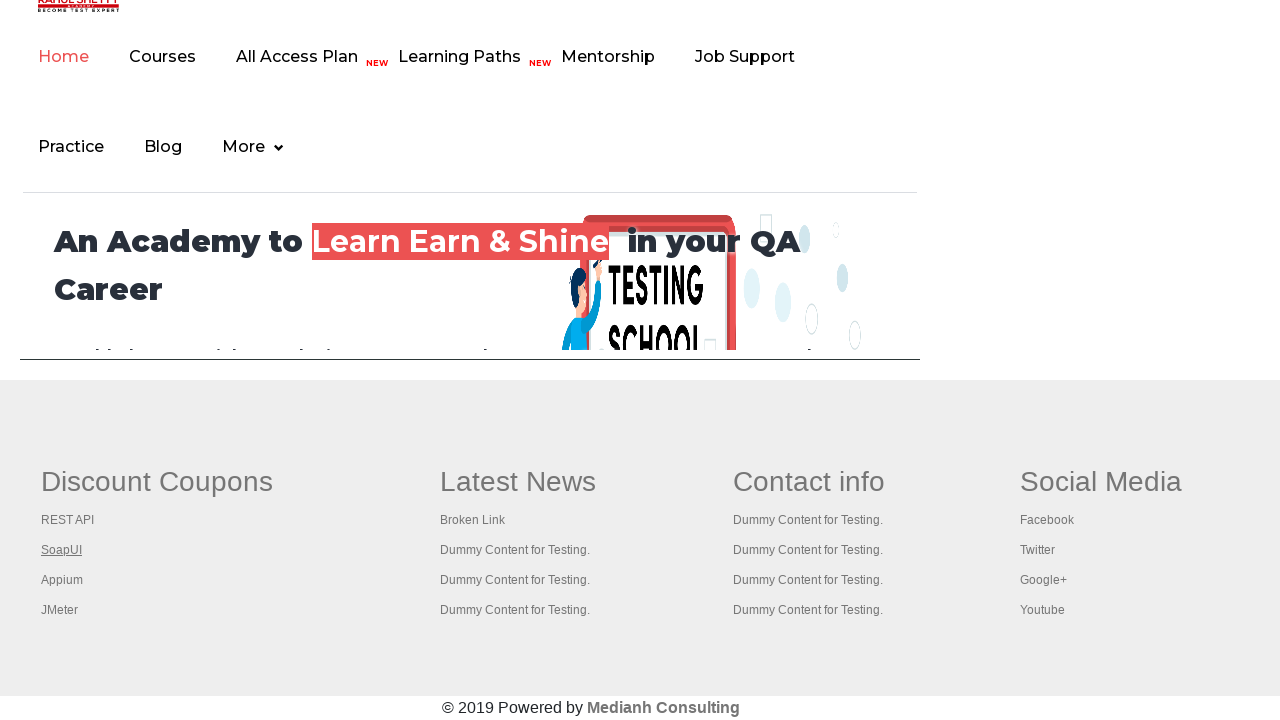

Waited 2000ms after clicking link 2
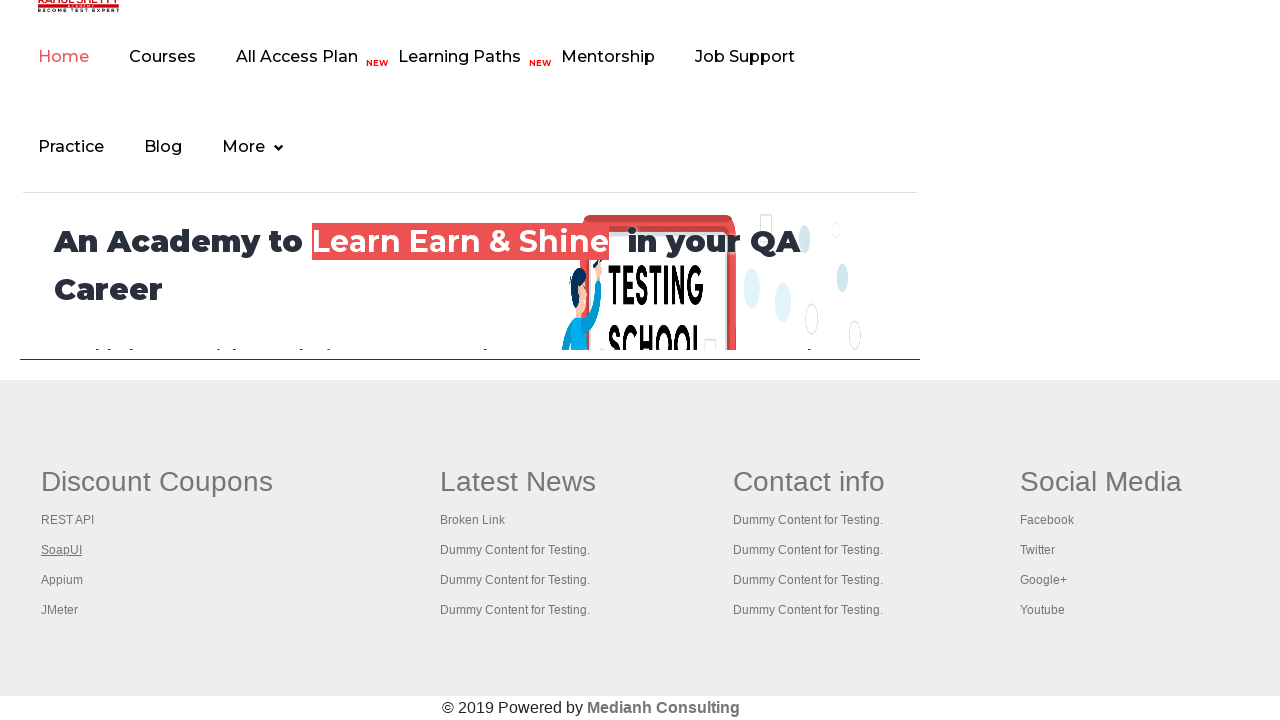

Control+clicked footer link 3 to open in new tab at (62, 580) on xpath=//div[@id='gf-BIG']//table/tbody/tr/td[1]/ul//a >> nth=3
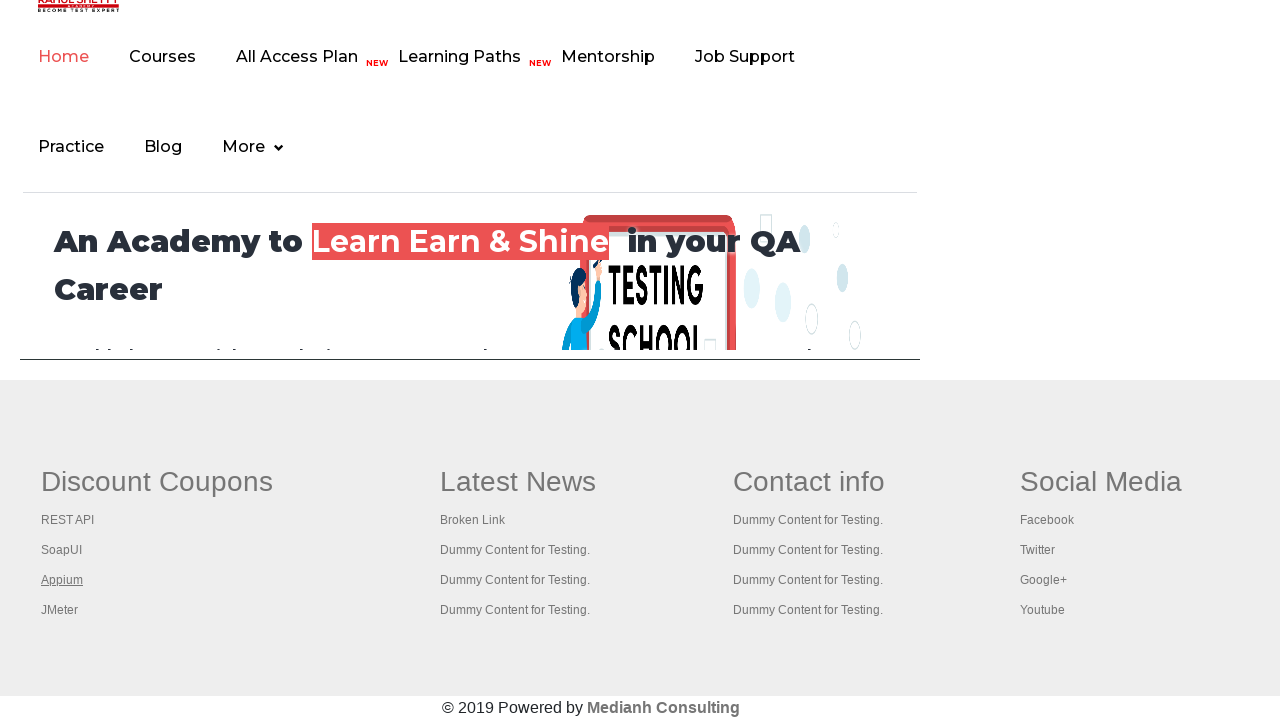

Waited 2000ms after clicking link 3
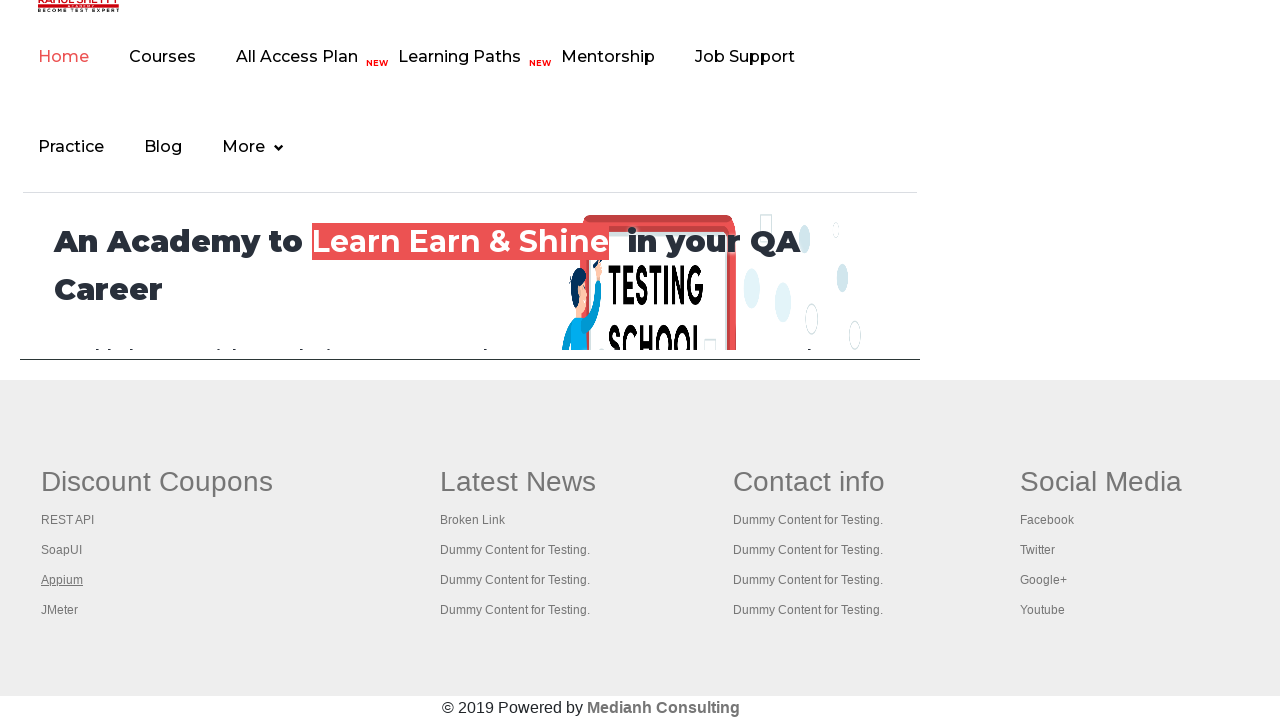

Control+clicked footer link 4 to open in new tab at (60, 610) on xpath=//div[@id='gf-BIG']//table/tbody/tr/td[1]/ul//a >> nth=4
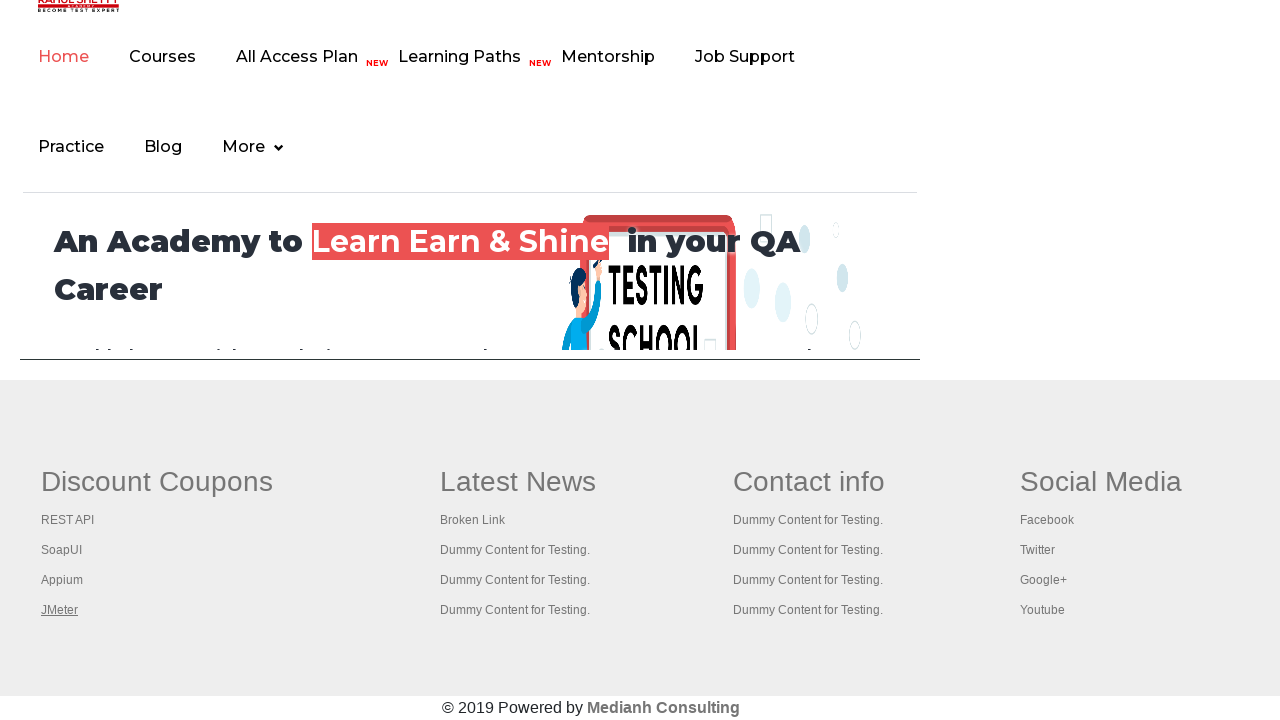

Waited 2000ms after clicking link 4
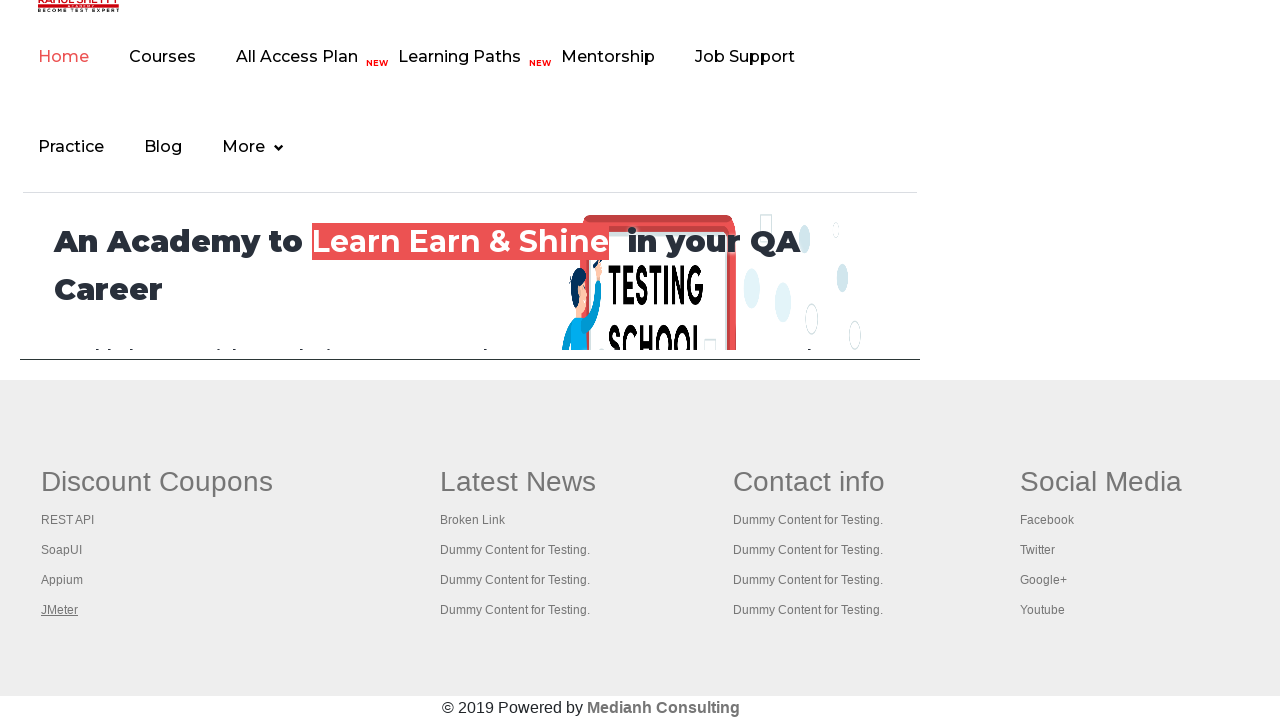

Retrieved all 5 open tabs/pages from context
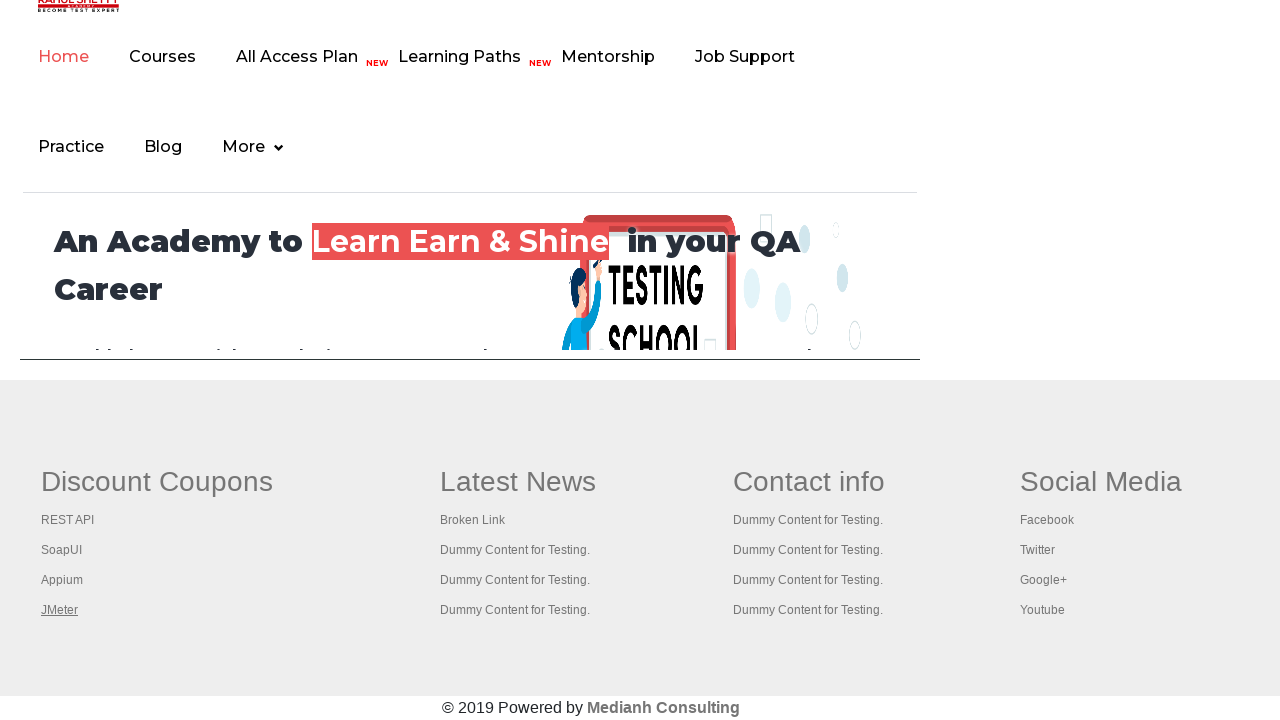

Brought tab to front
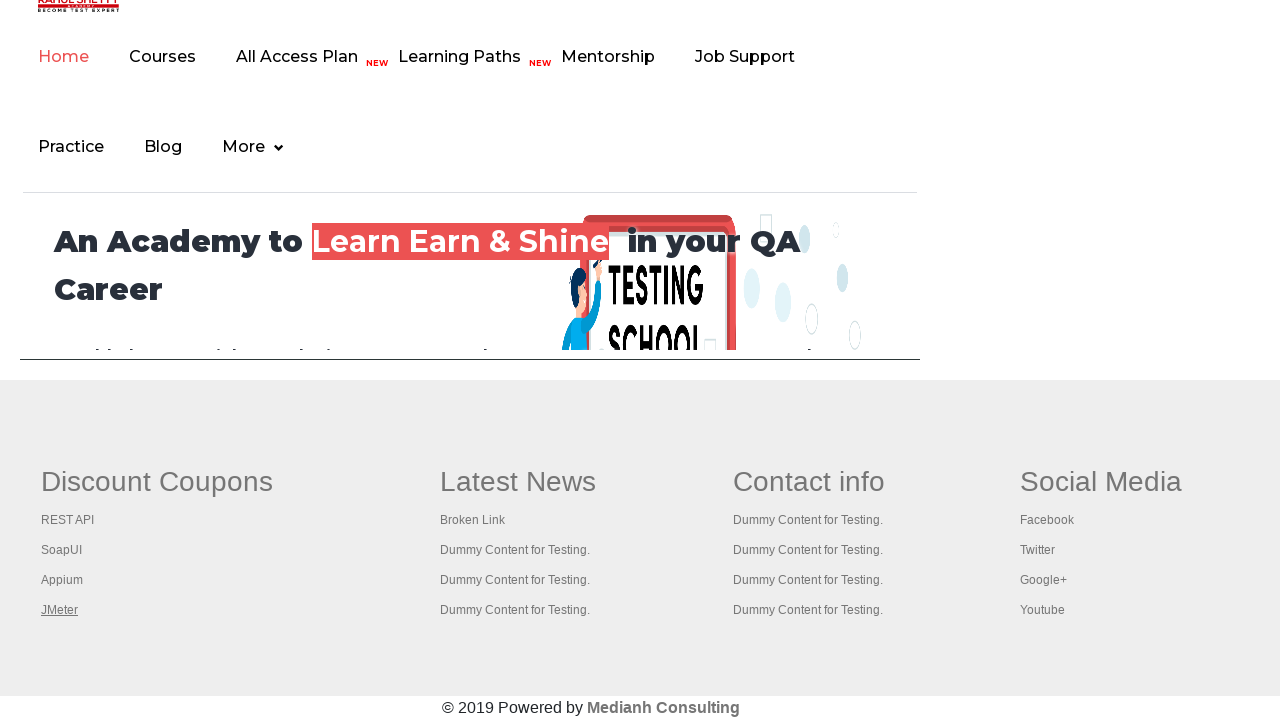

Tab page loaded with domcontentloaded state
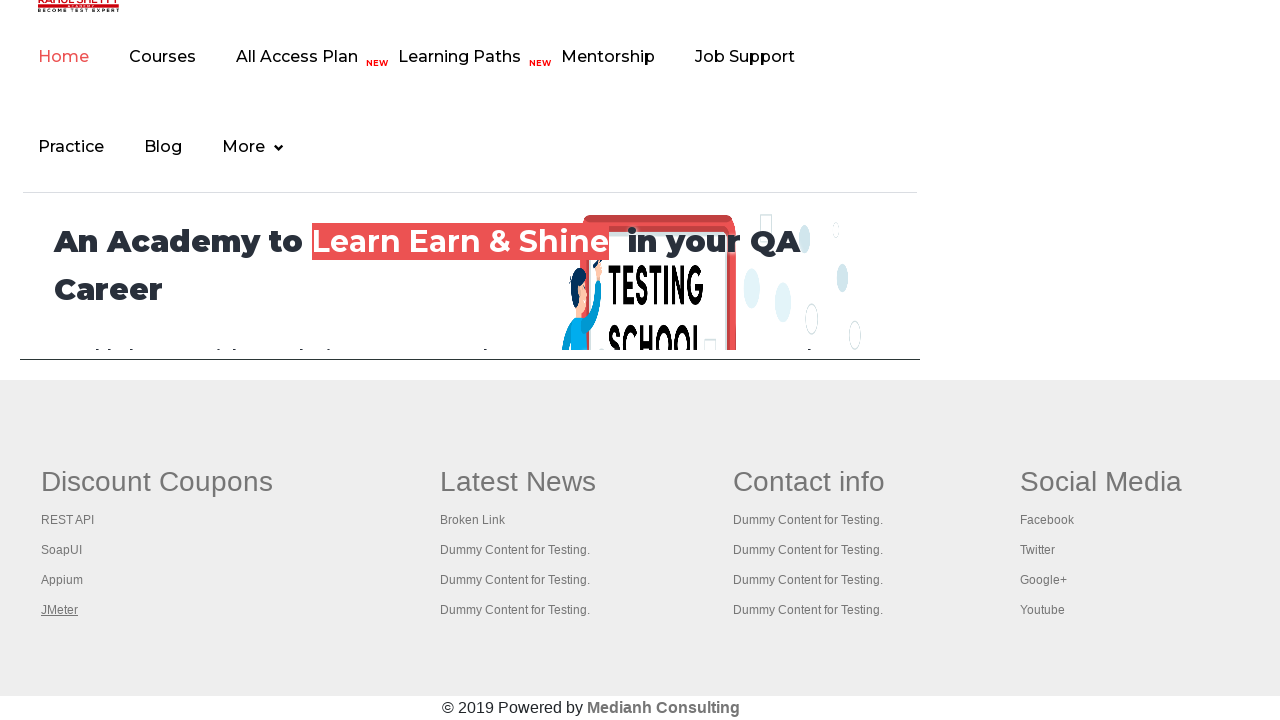

Brought tab to front
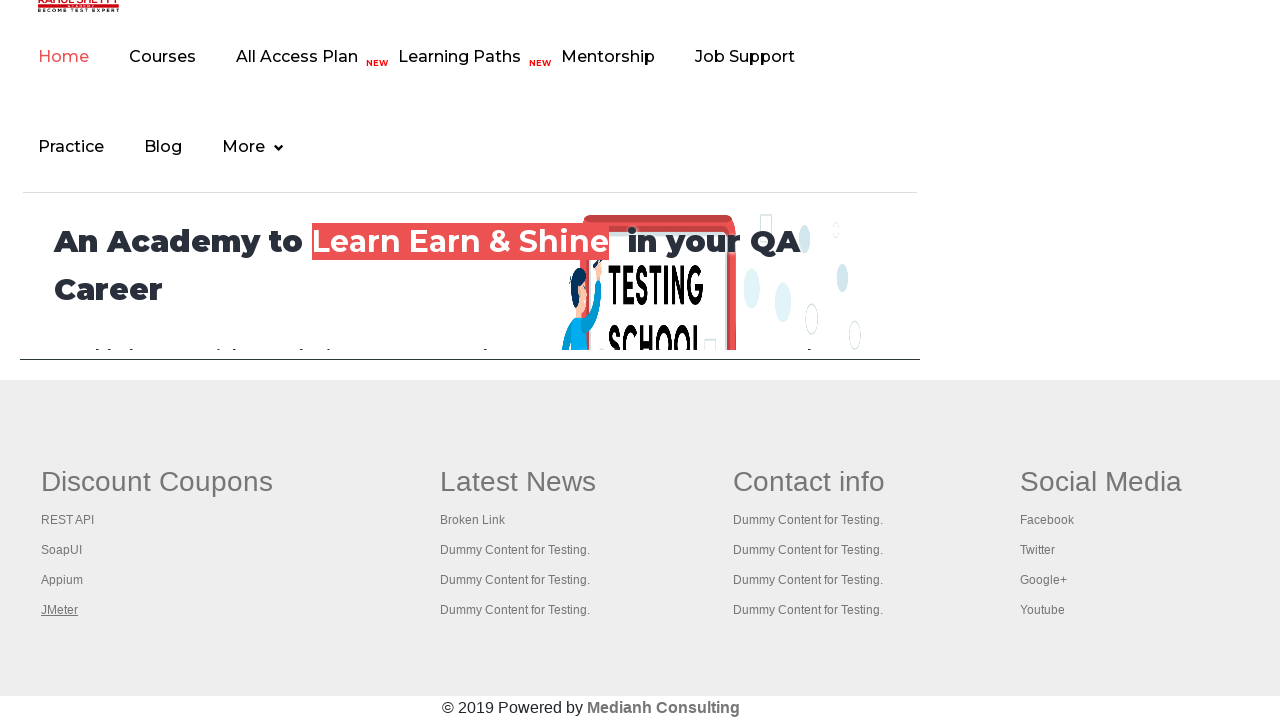

Tab page loaded with domcontentloaded state
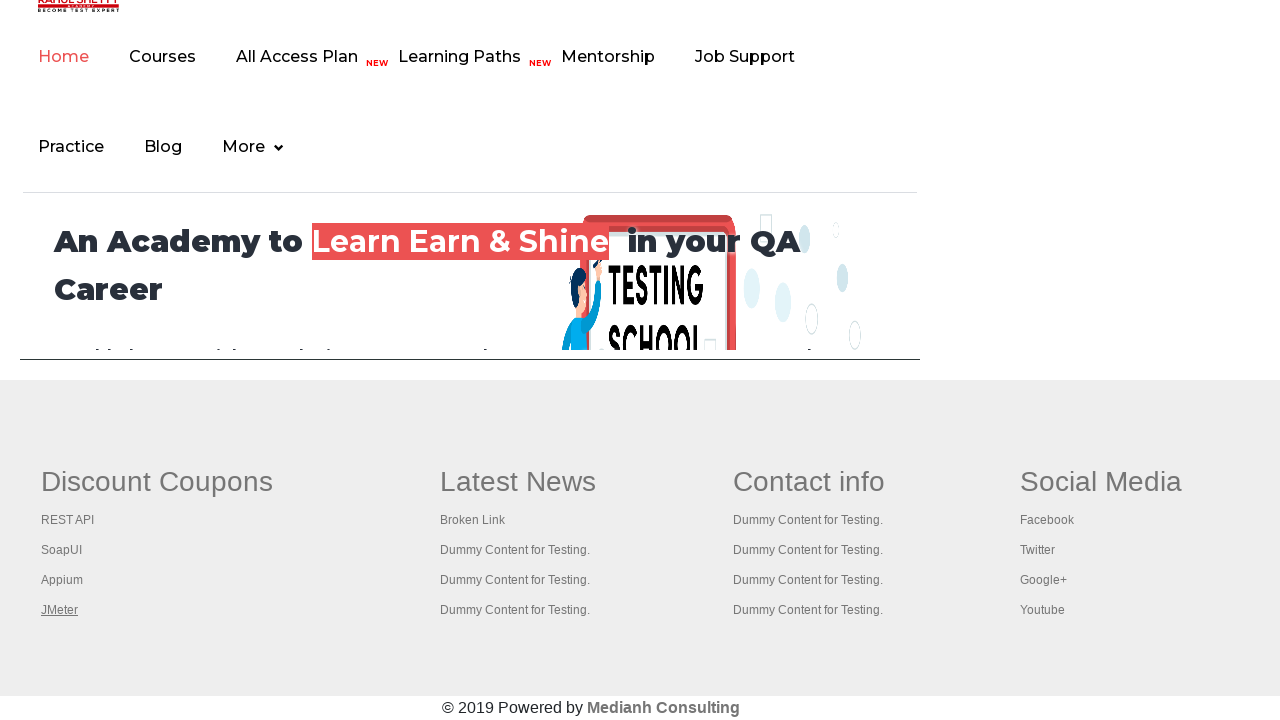

Brought tab to front
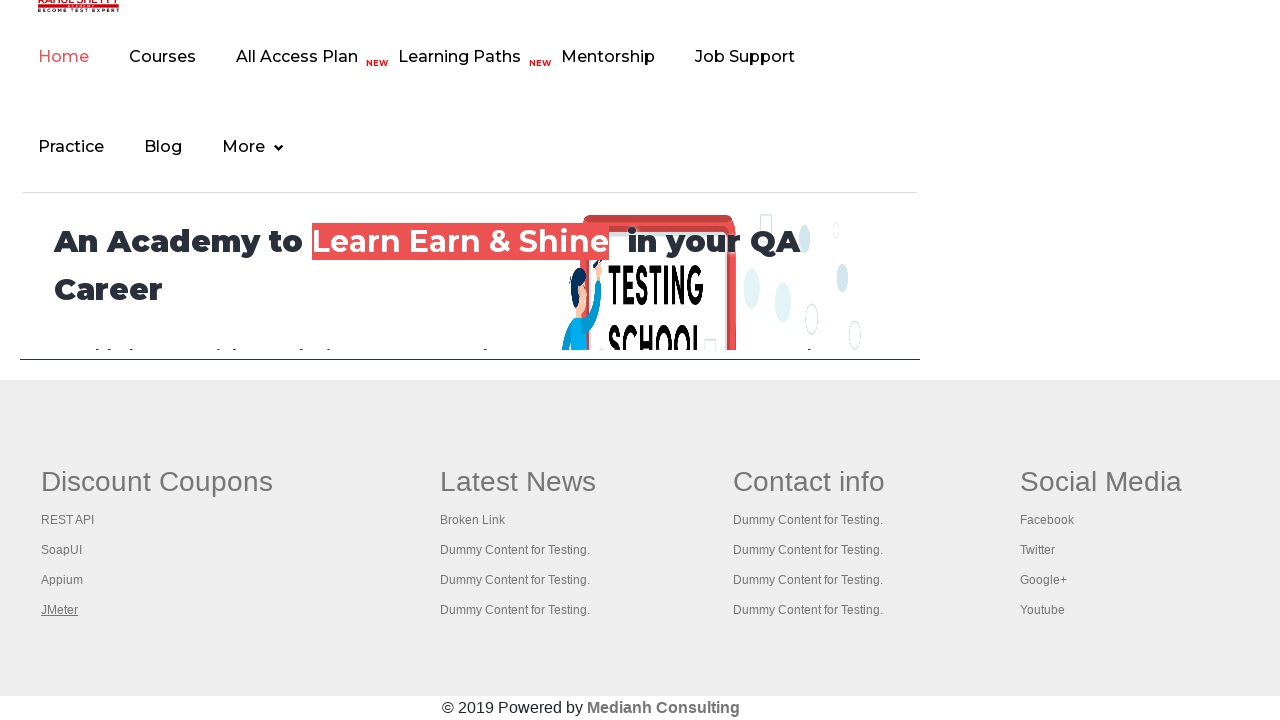

Tab page loaded with domcontentloaded state
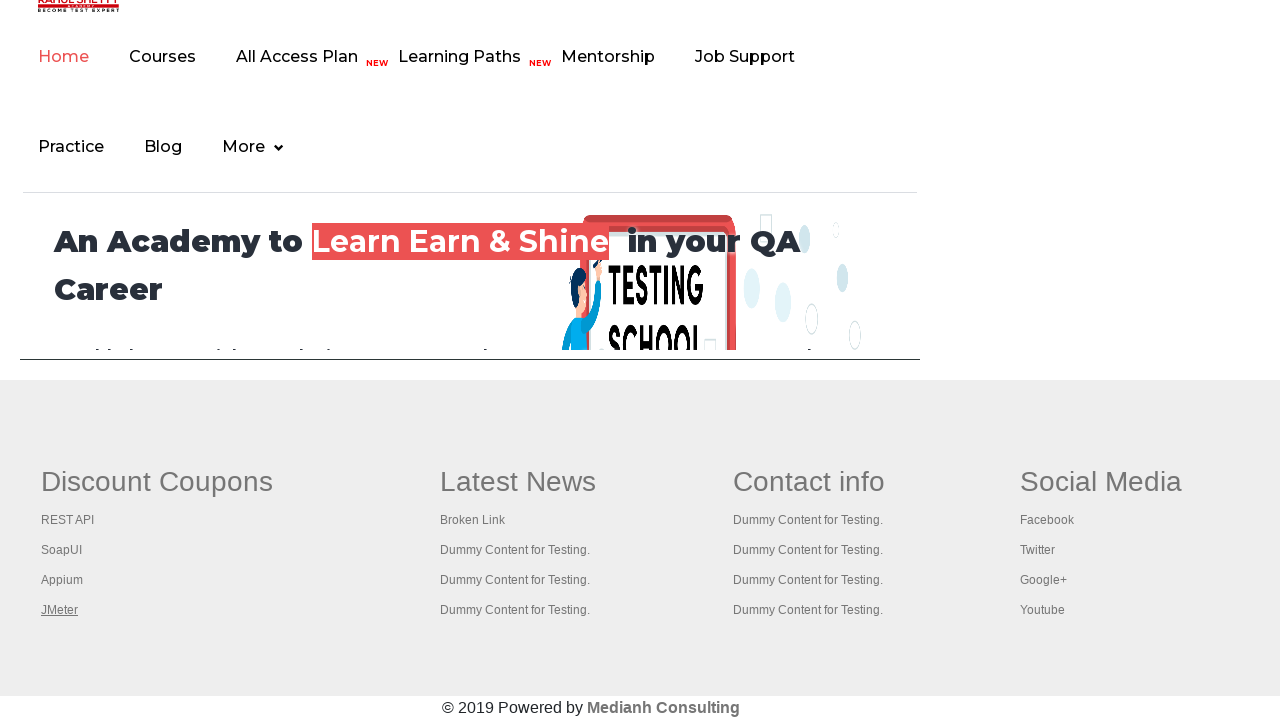

Brought tab to front
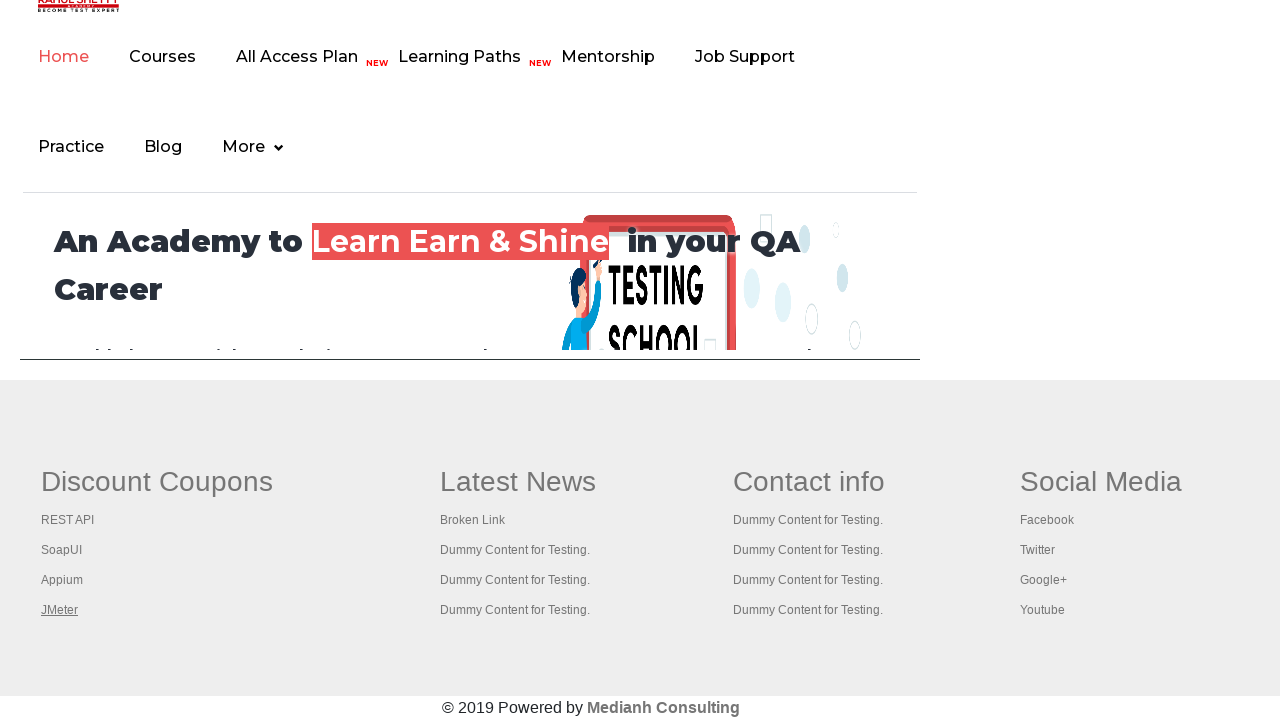

Tab page loaded with domcontentloaded state
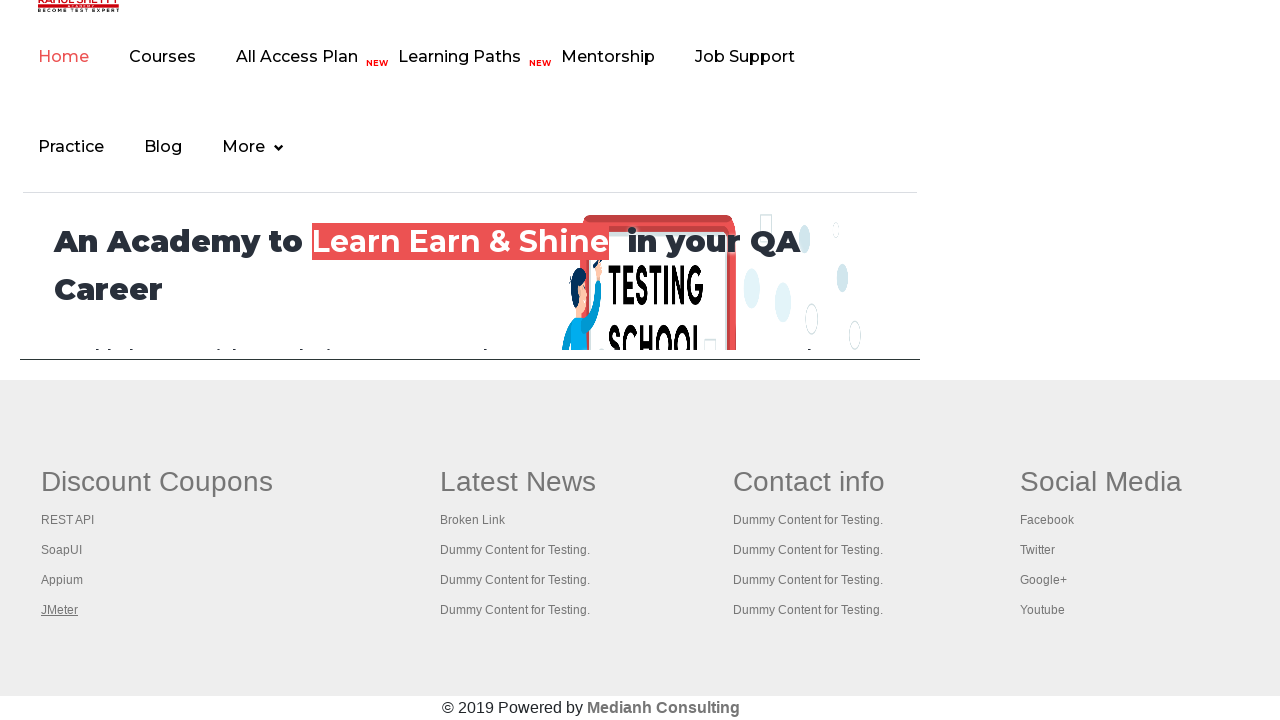

Brought tab to front
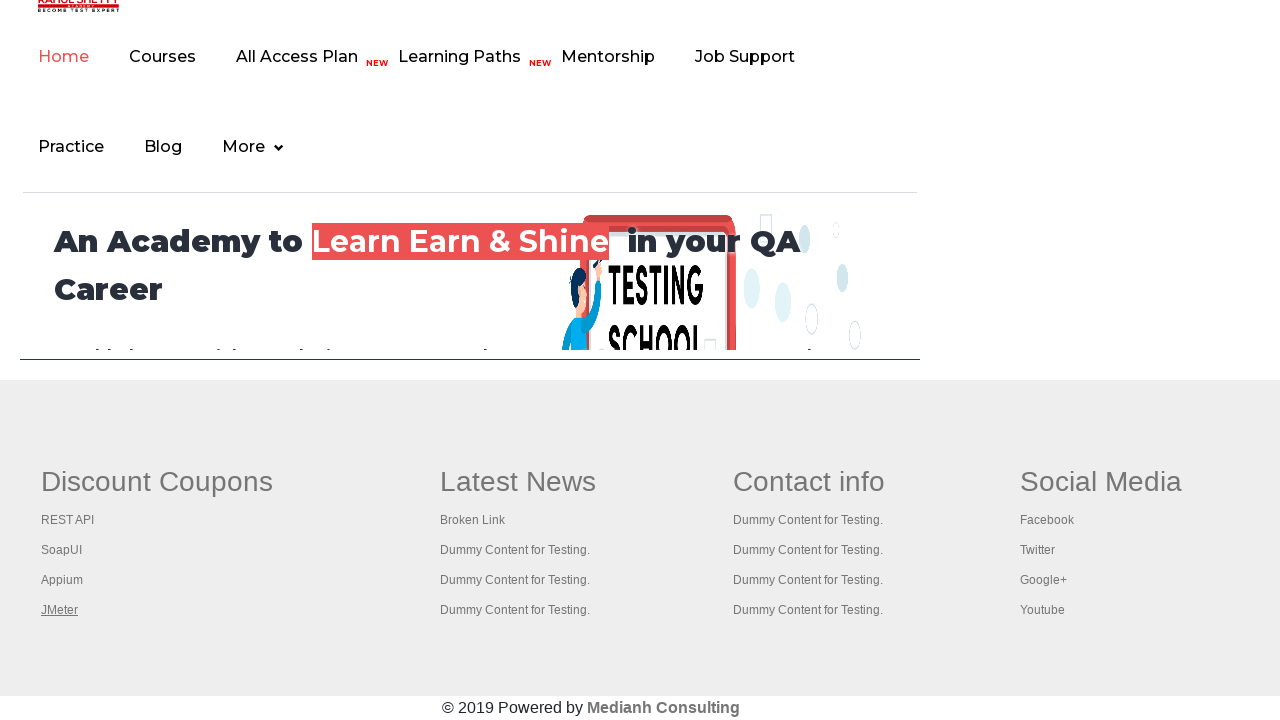

Tab page loaded with domcontentloaded state
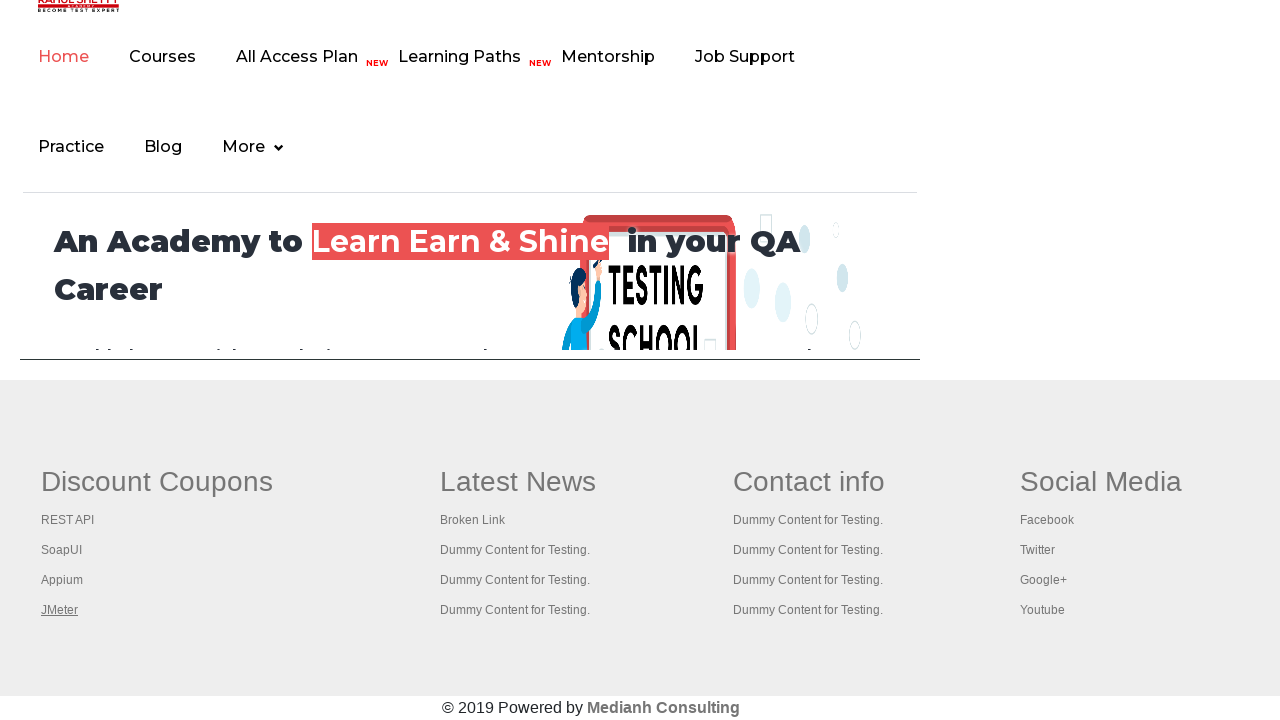

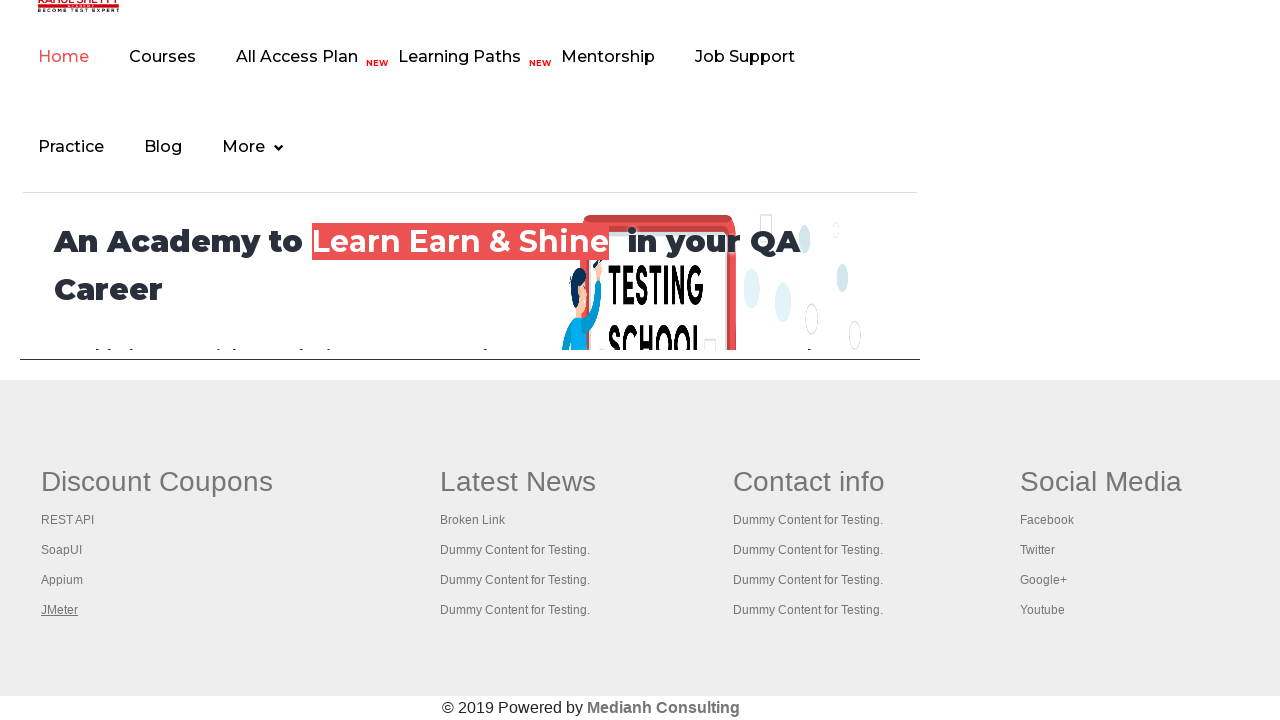